Tests drag and drop functionality on jQuery UI demo page by dragging an element to a drop target within an iframe, then navigates to the Selectable demo page.

Starting URL: https://jqueryui.com/droppable/

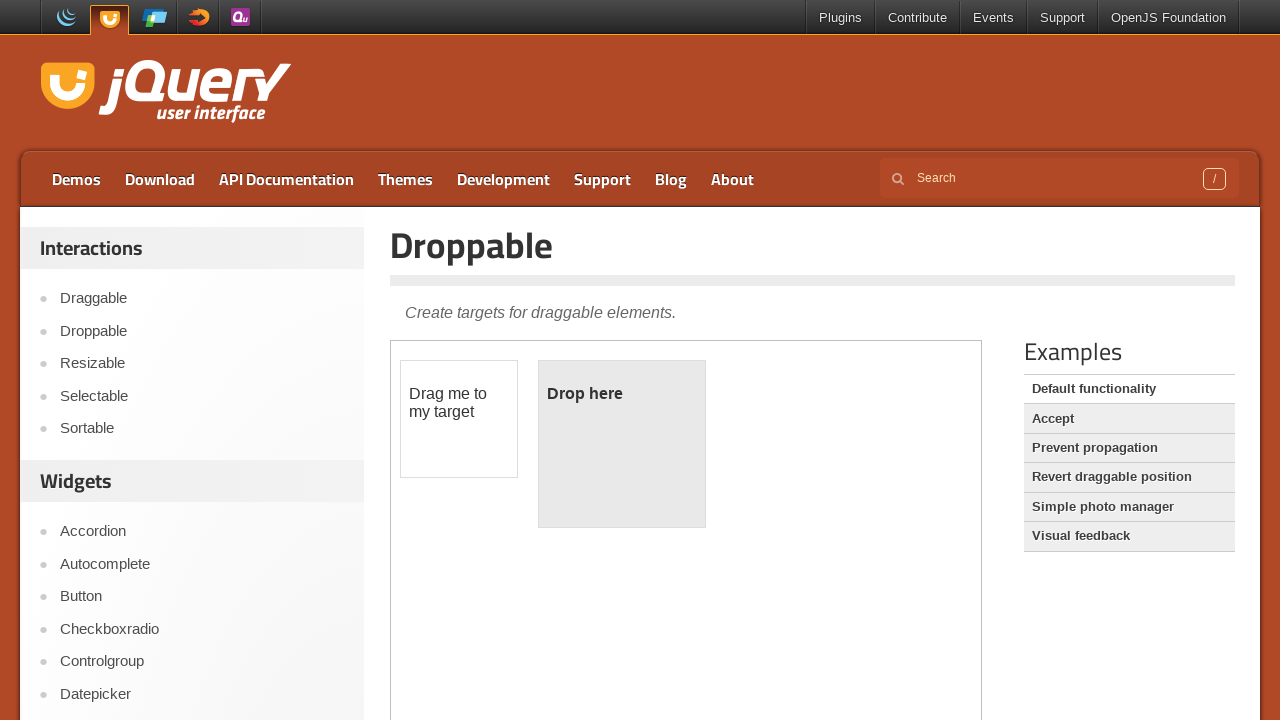

Located the demo iframe
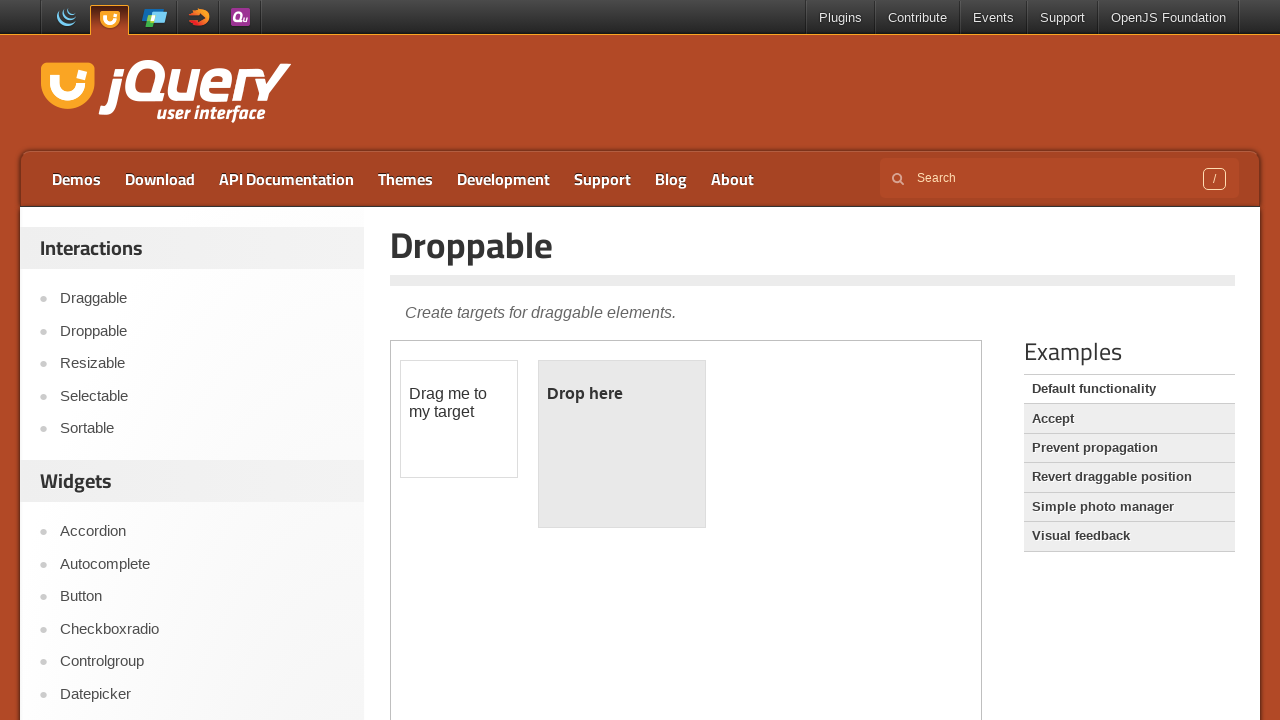

Draggable element is visible within iframe
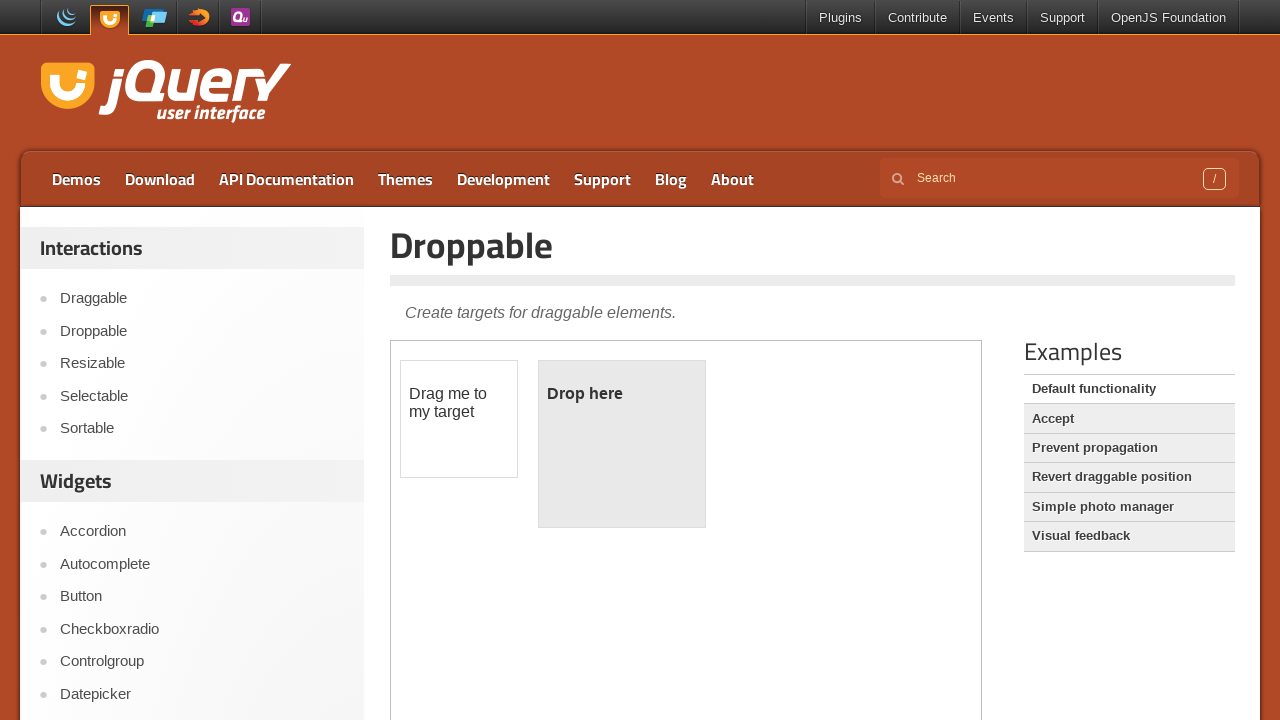

Located draggable element
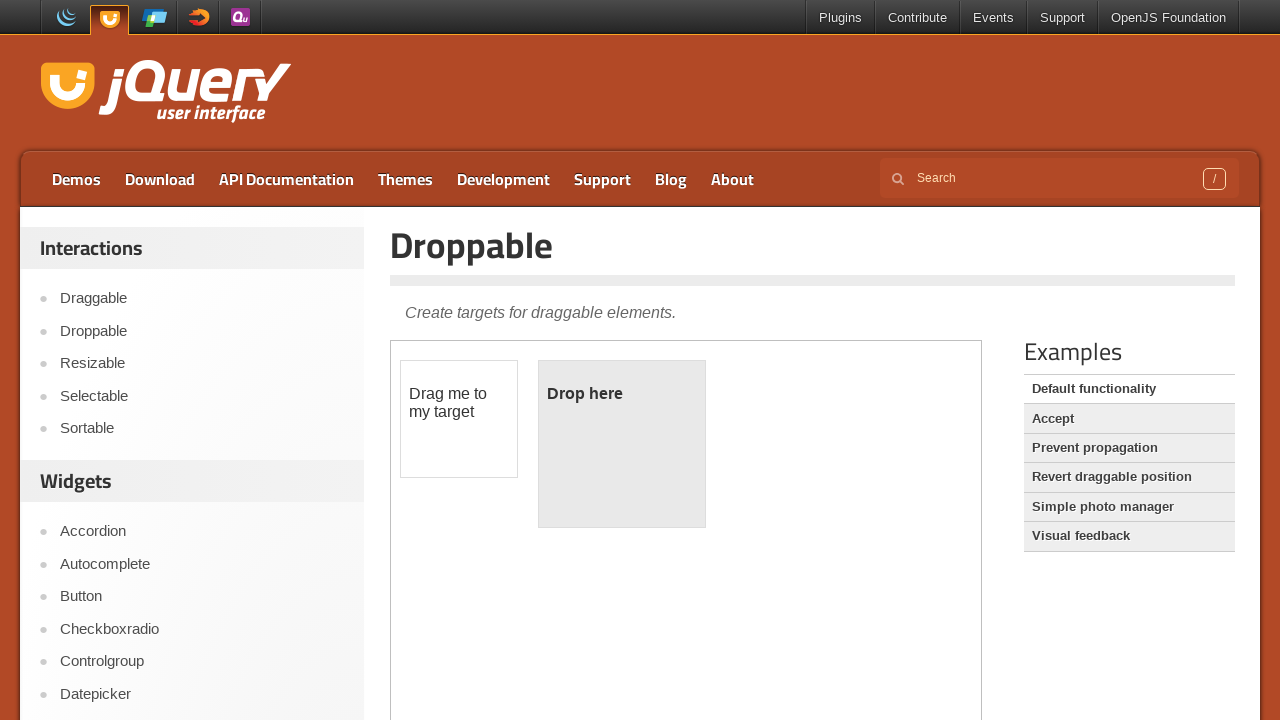

Located droppable target element
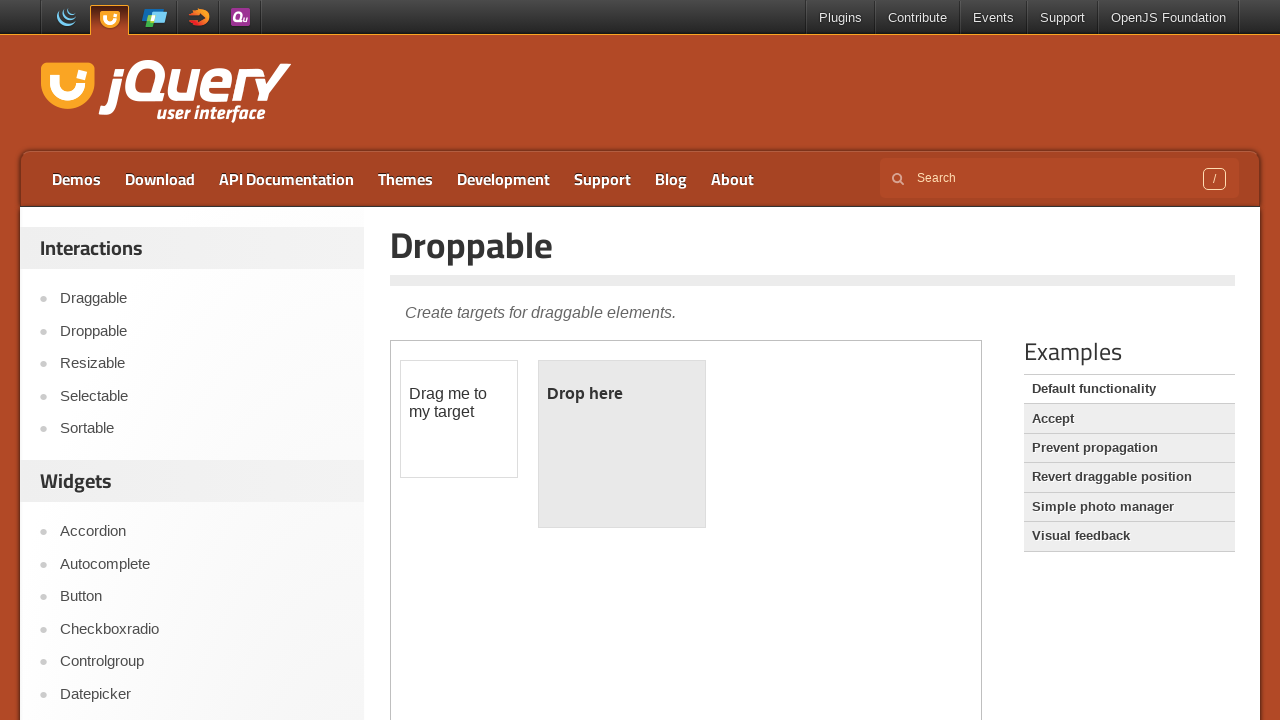

Dragged element to drop target at (622, 444)
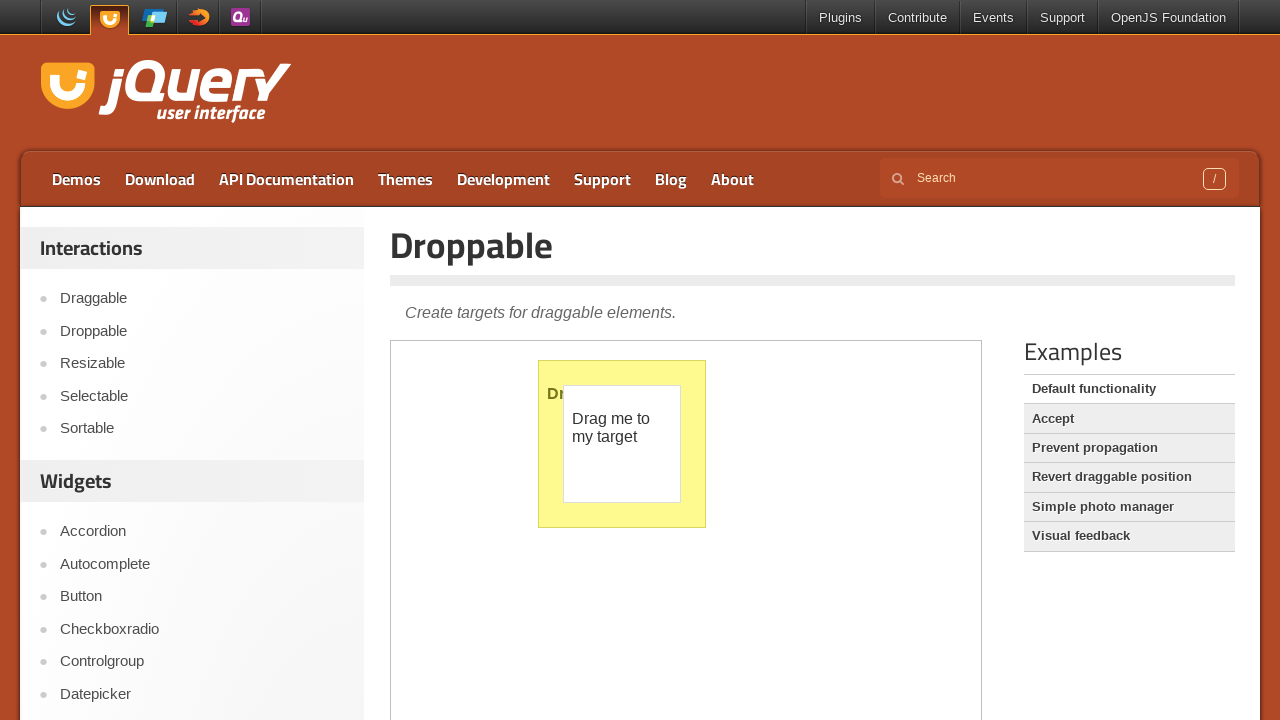

Clicked on Selectable link at (202, 396) on a:text('Selectable')
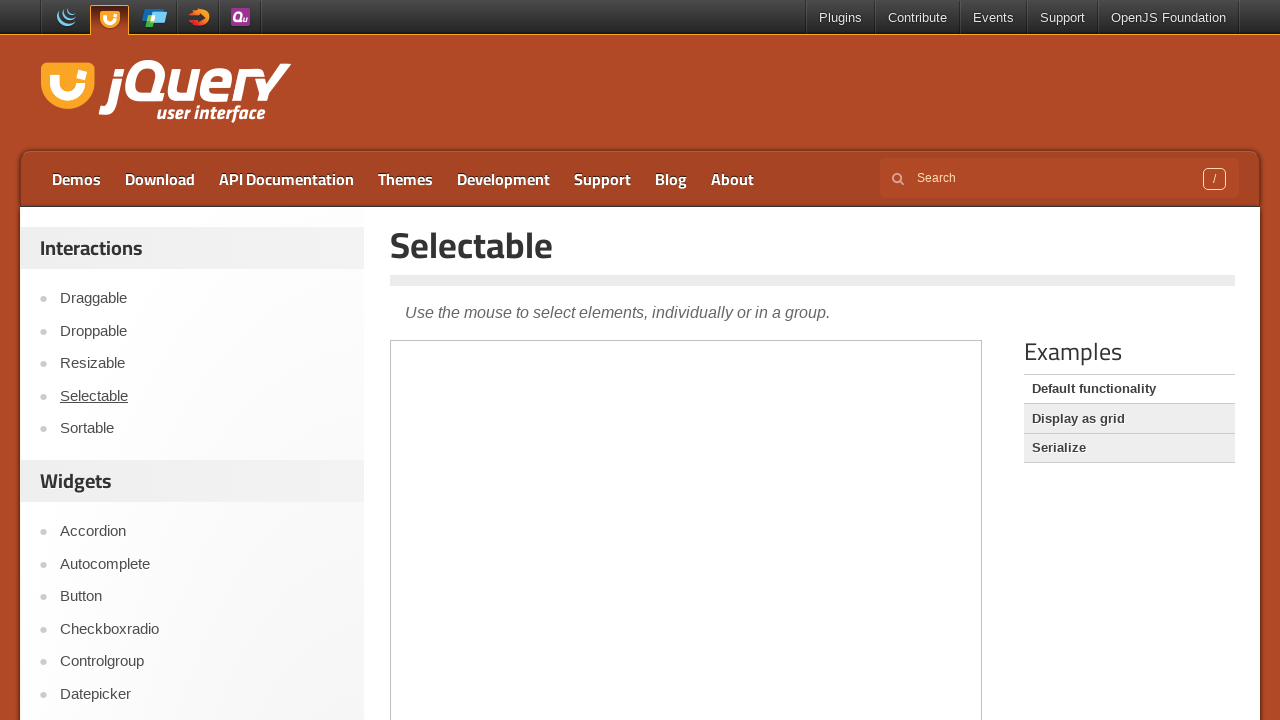

Page loaded after navigating to Selectable demo
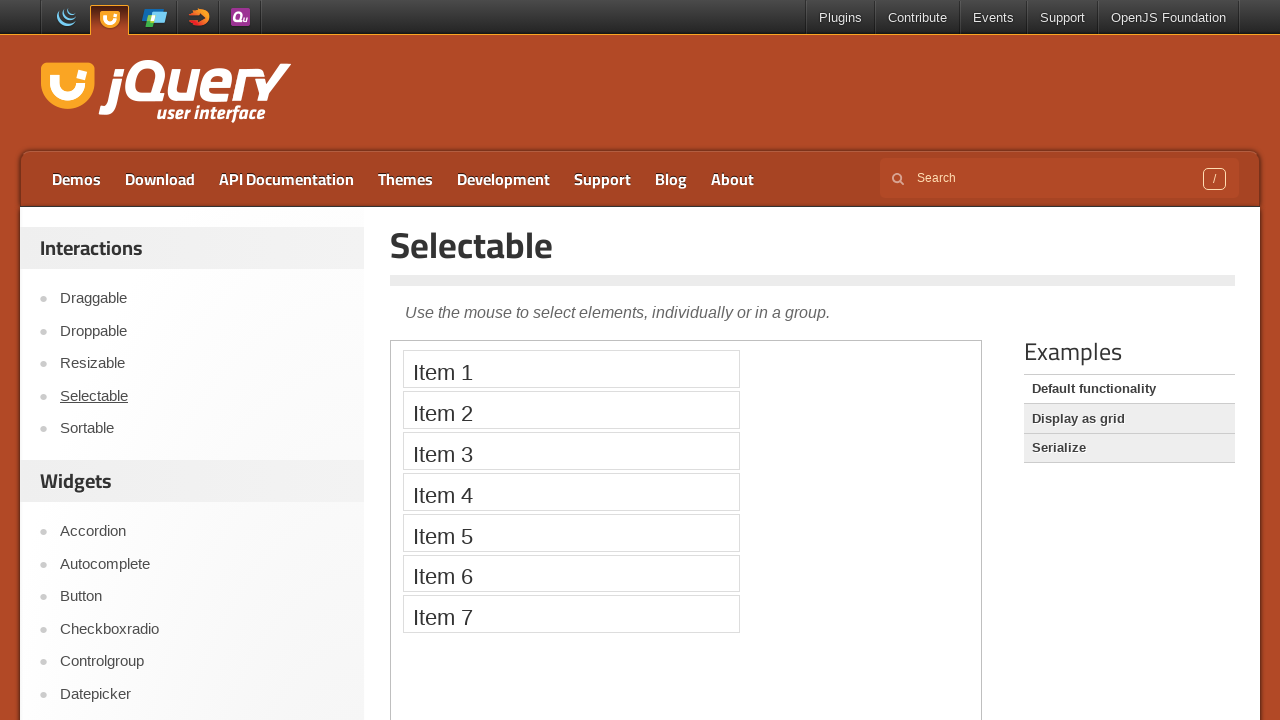

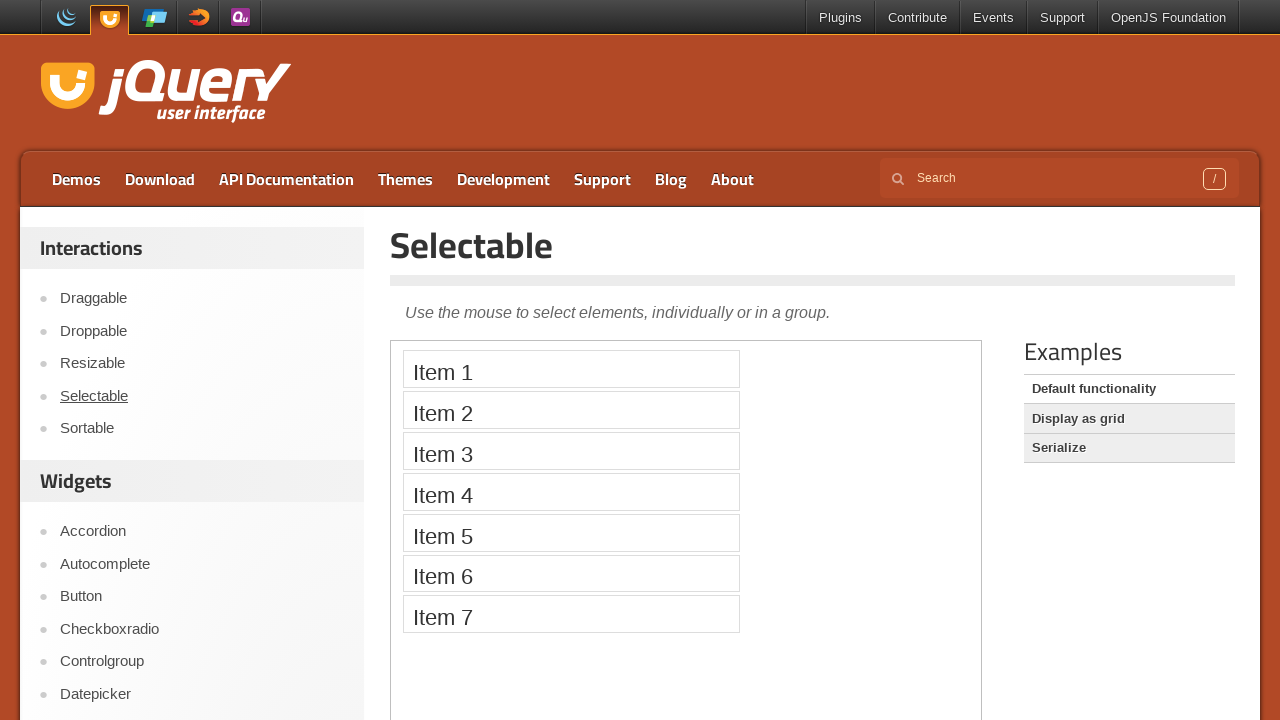